Tests form submission within an iframe by filling first and last name fields and verifying the result message

Starting URL: https://techglobal-training.com/frontend/iframes

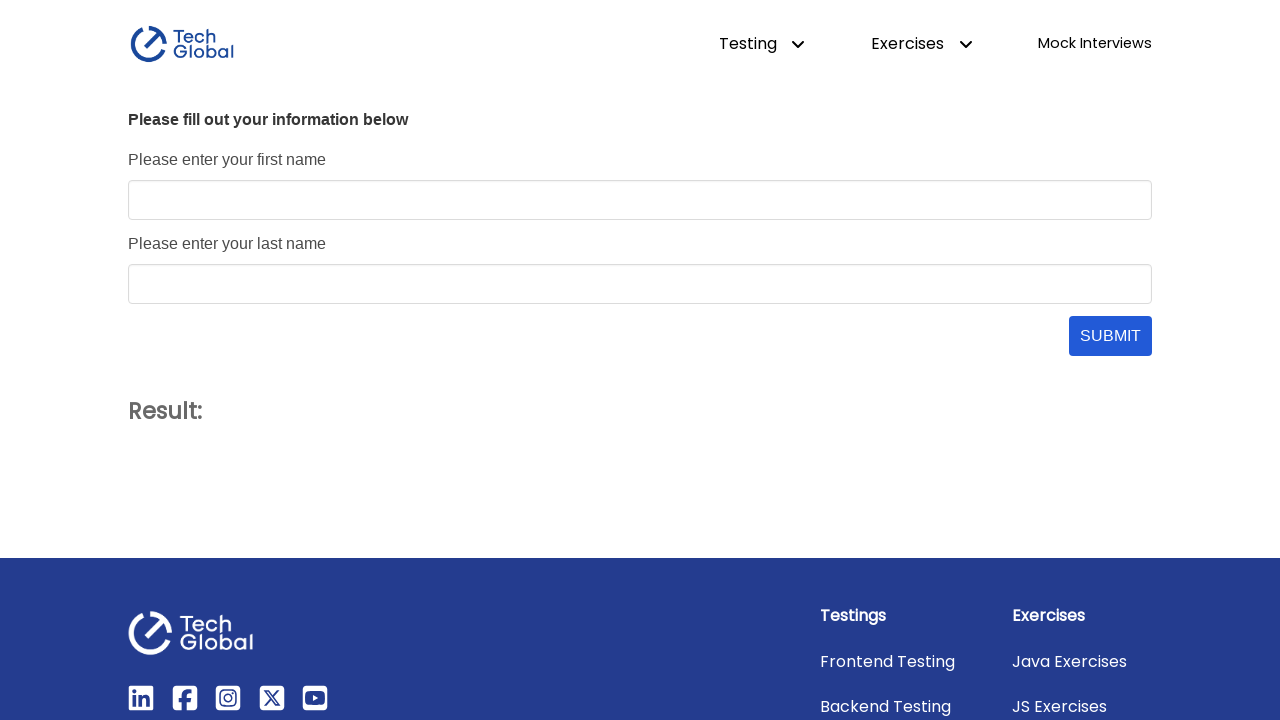

Located iframe with ID 'form_frame'
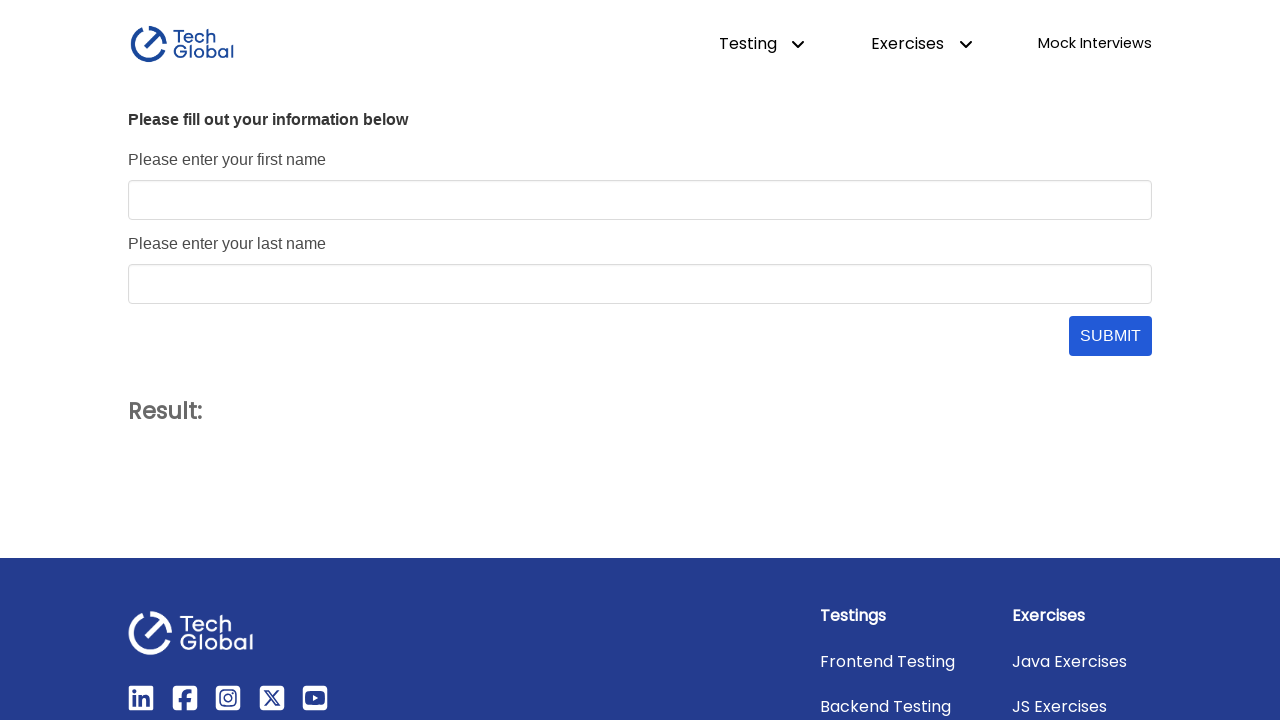

Filled first name field with 'John' on #form_frame >> internal:control=enter-frame >> #first_name
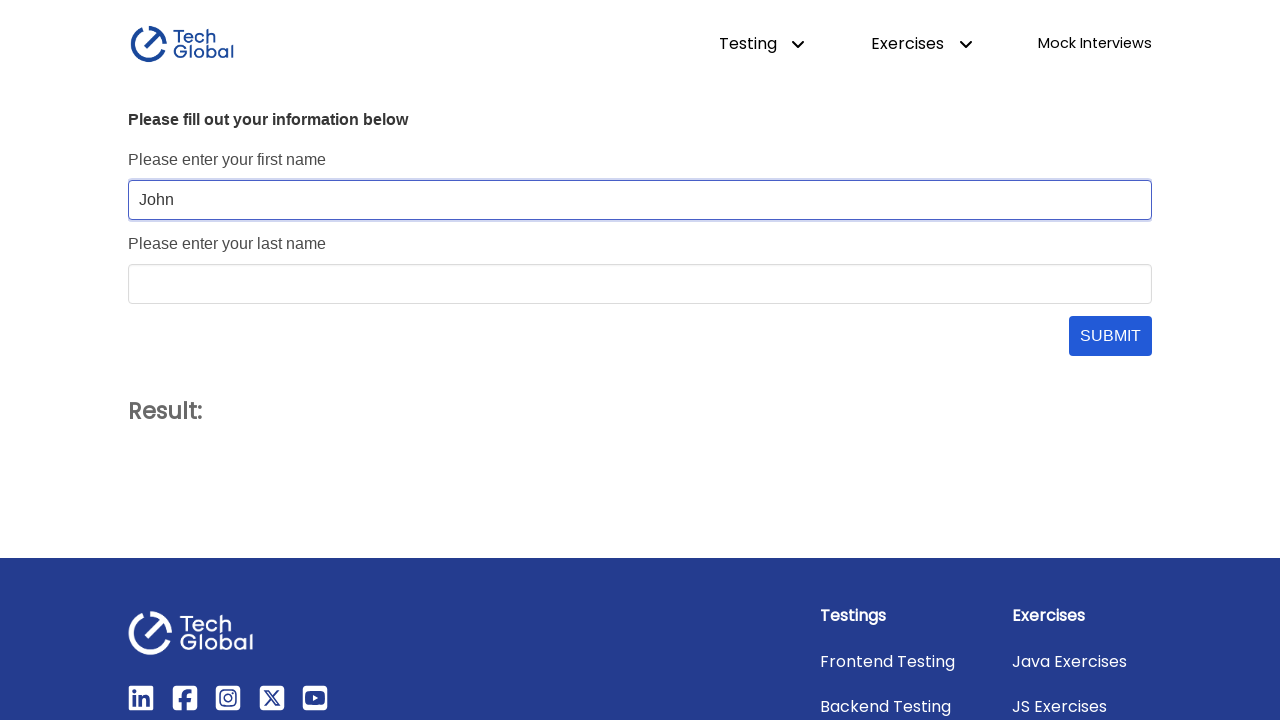

Filled last name field with 'Doe' on #form_frame >> internal:control=enter-frame >> #last_name
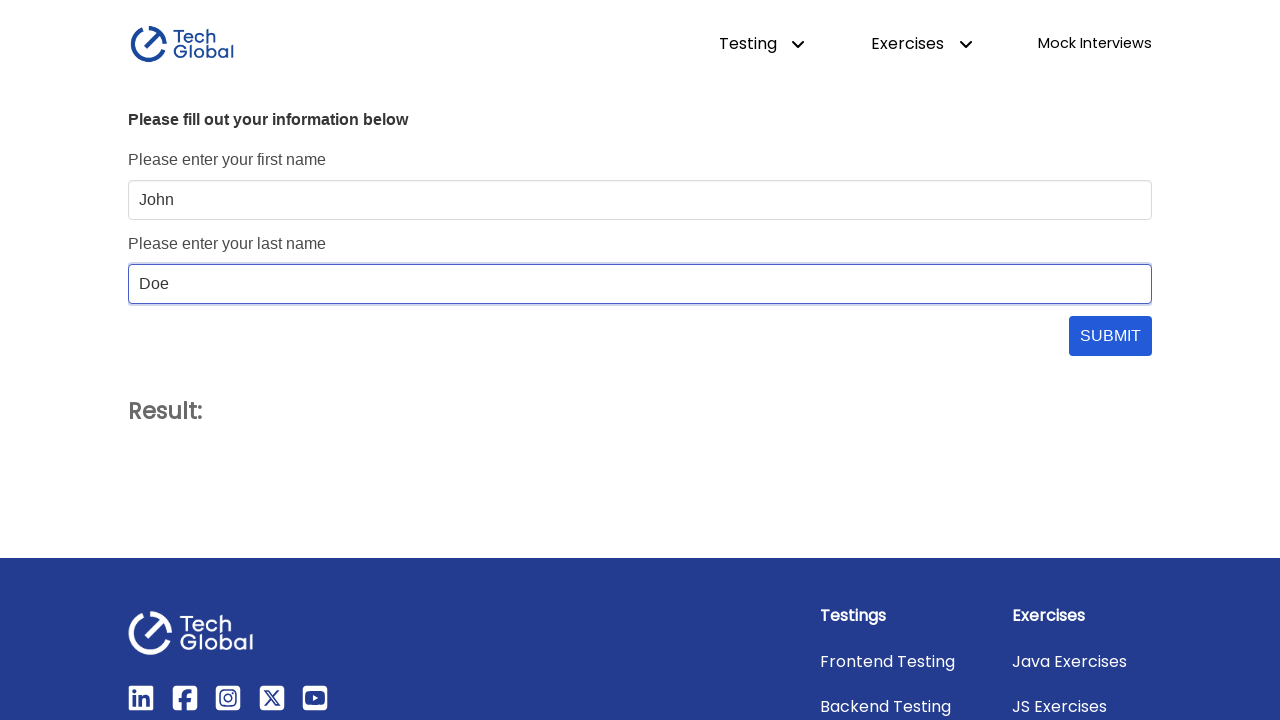

Located submit button
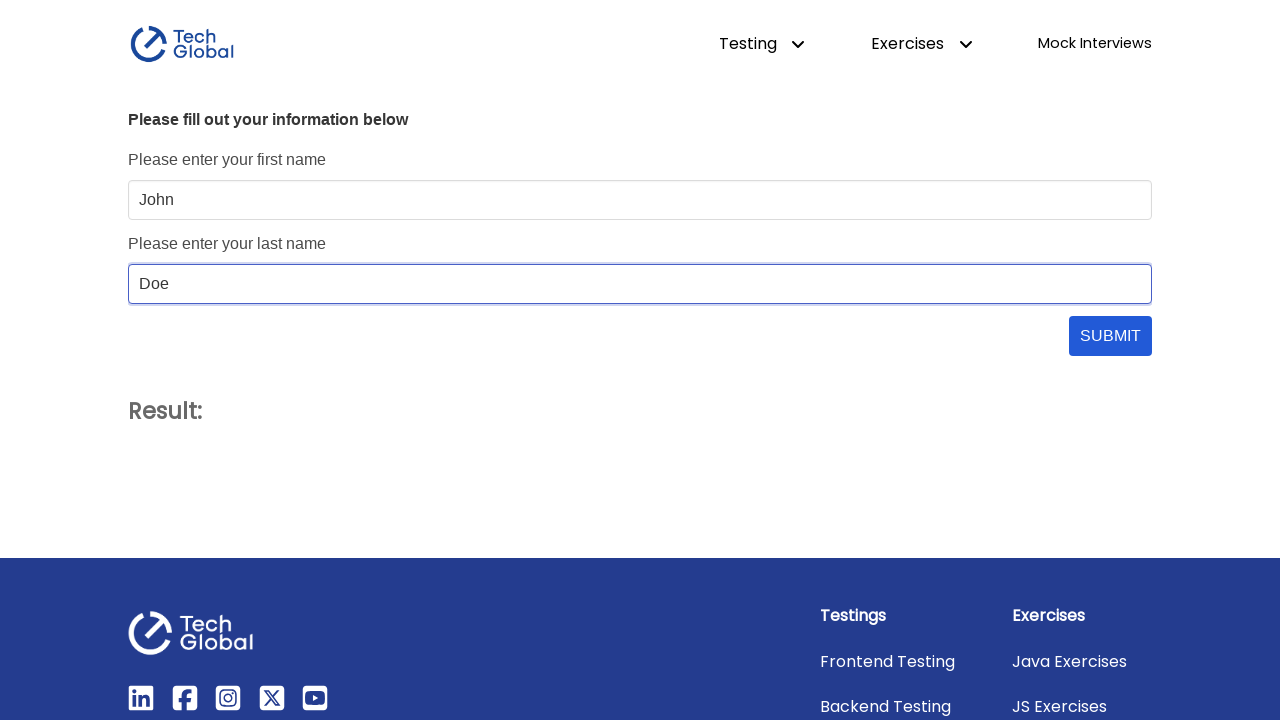

Verified submit button is visible
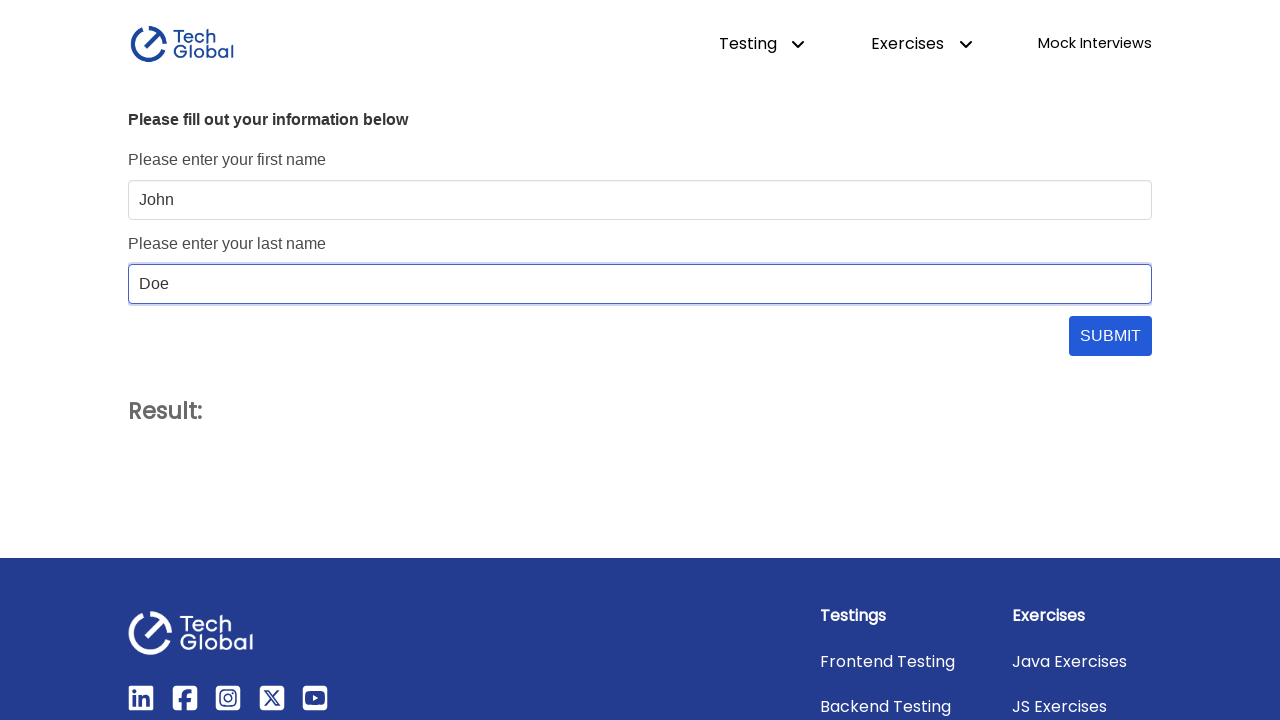

Clicked submit button to submit form at (1110, 336) on #form_frame >> internal:control=enter-frame >> #submit
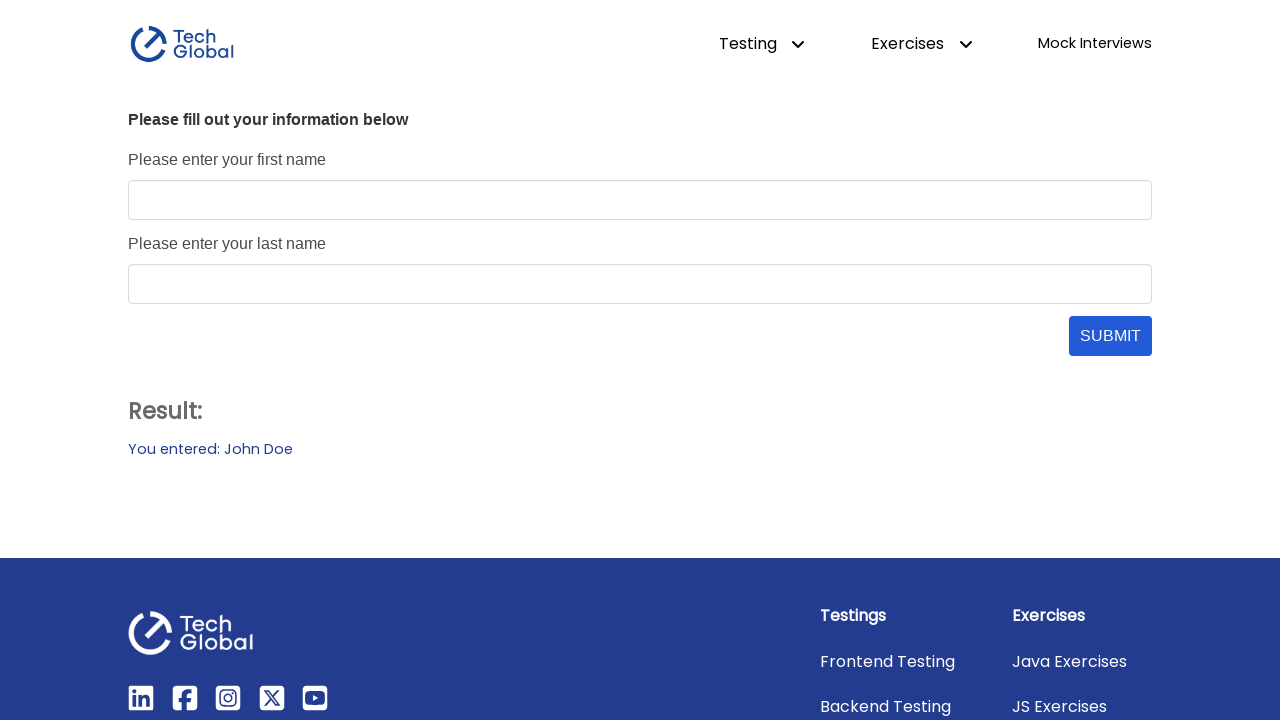

Located result message element
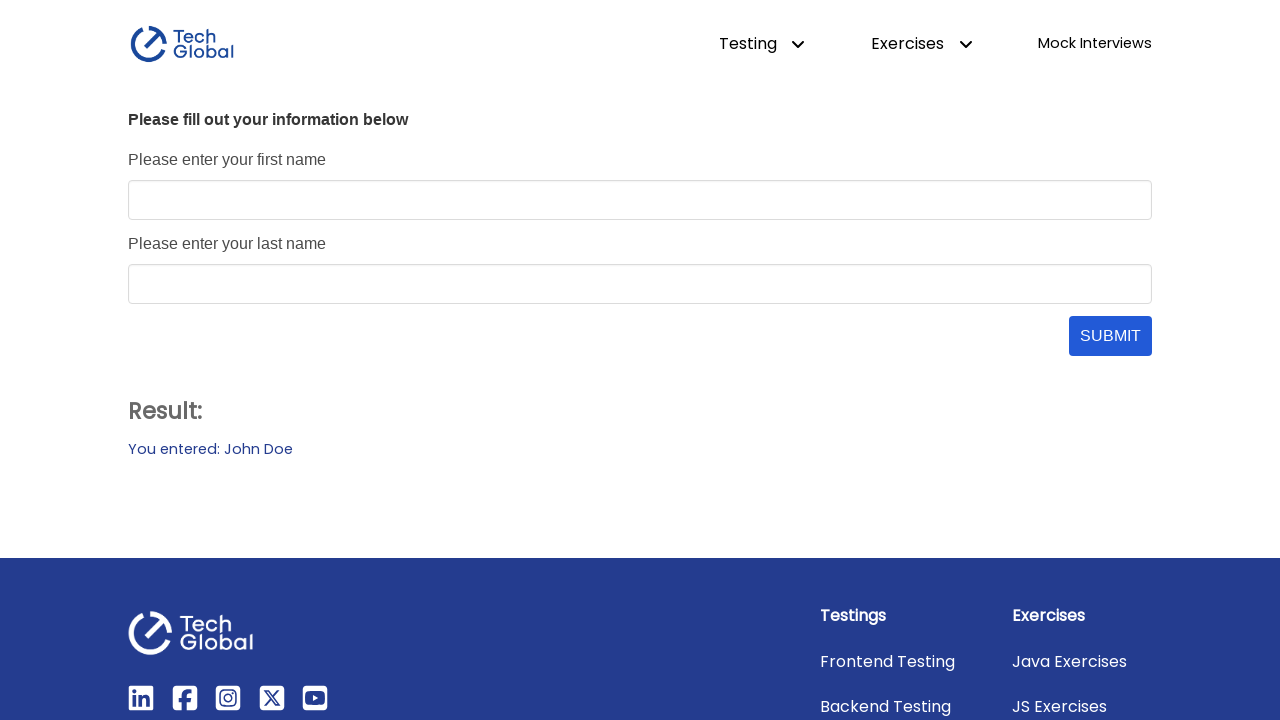

Verified result message is visible
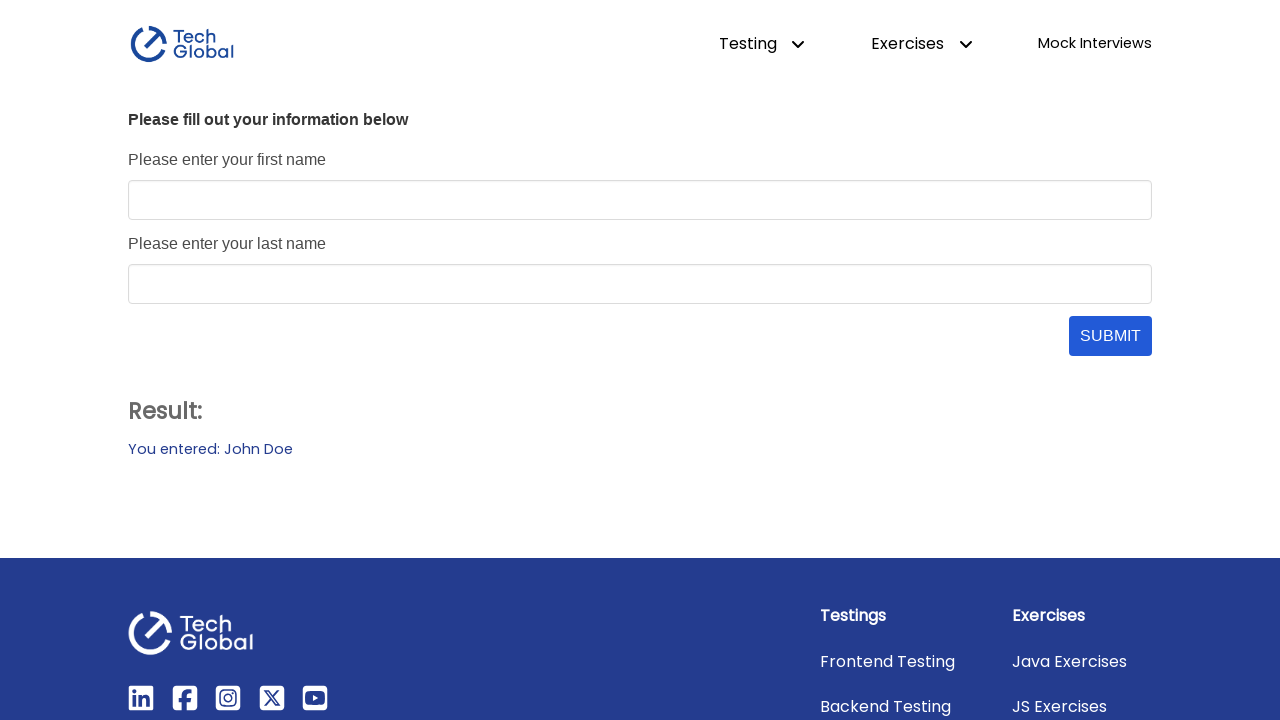

Verified result message displays 'You entered: John Doe'
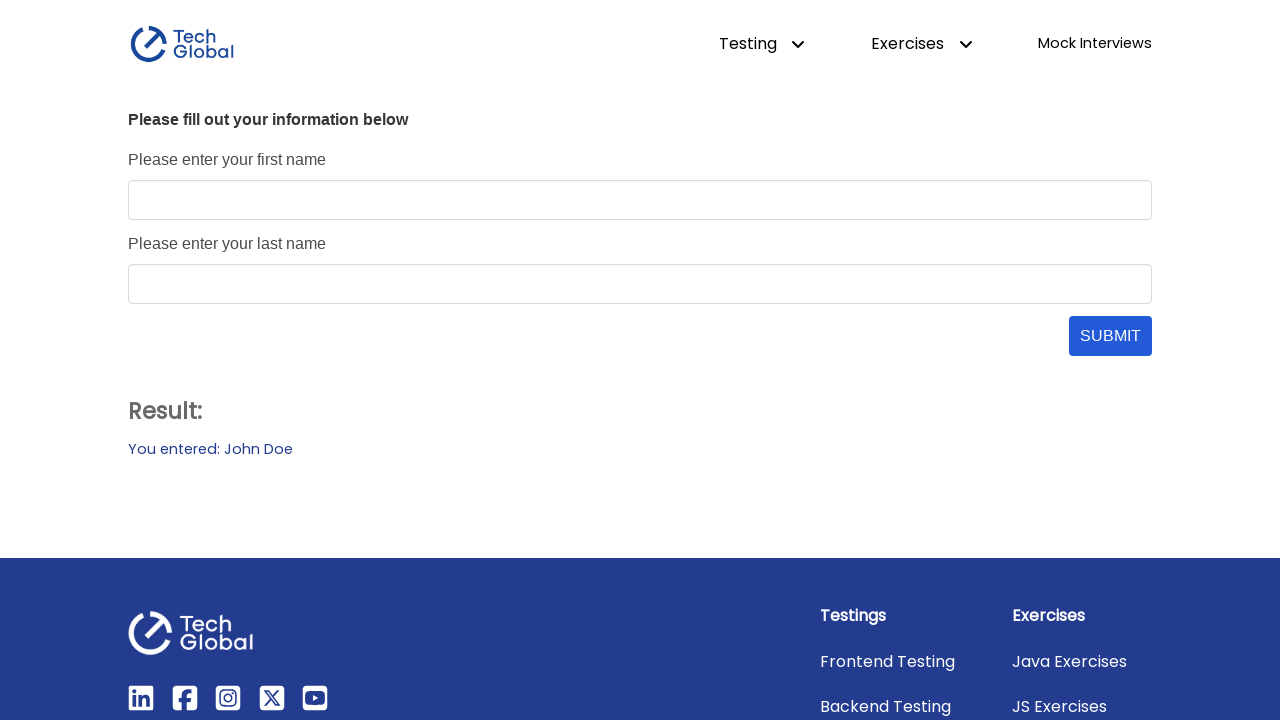

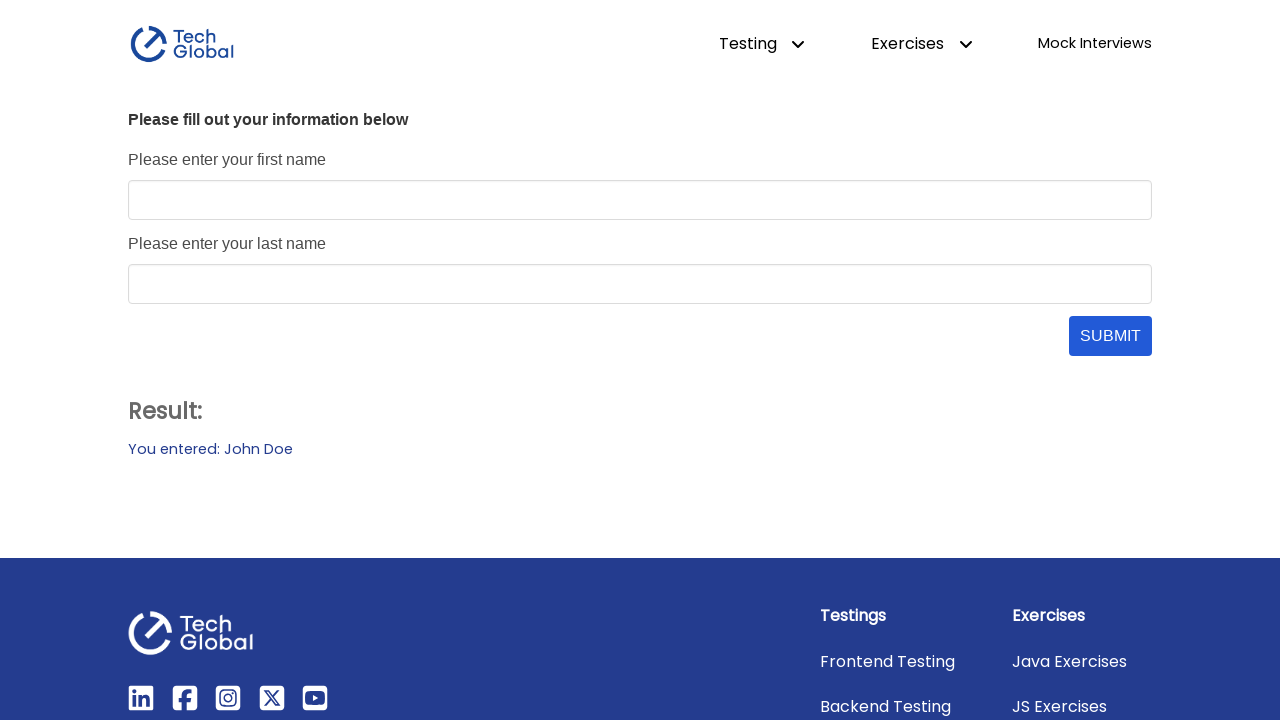